Tests GitHub repository search and verifies that a specific issue exists in the issues tab using annotated steps

Starting URL: https://github.com

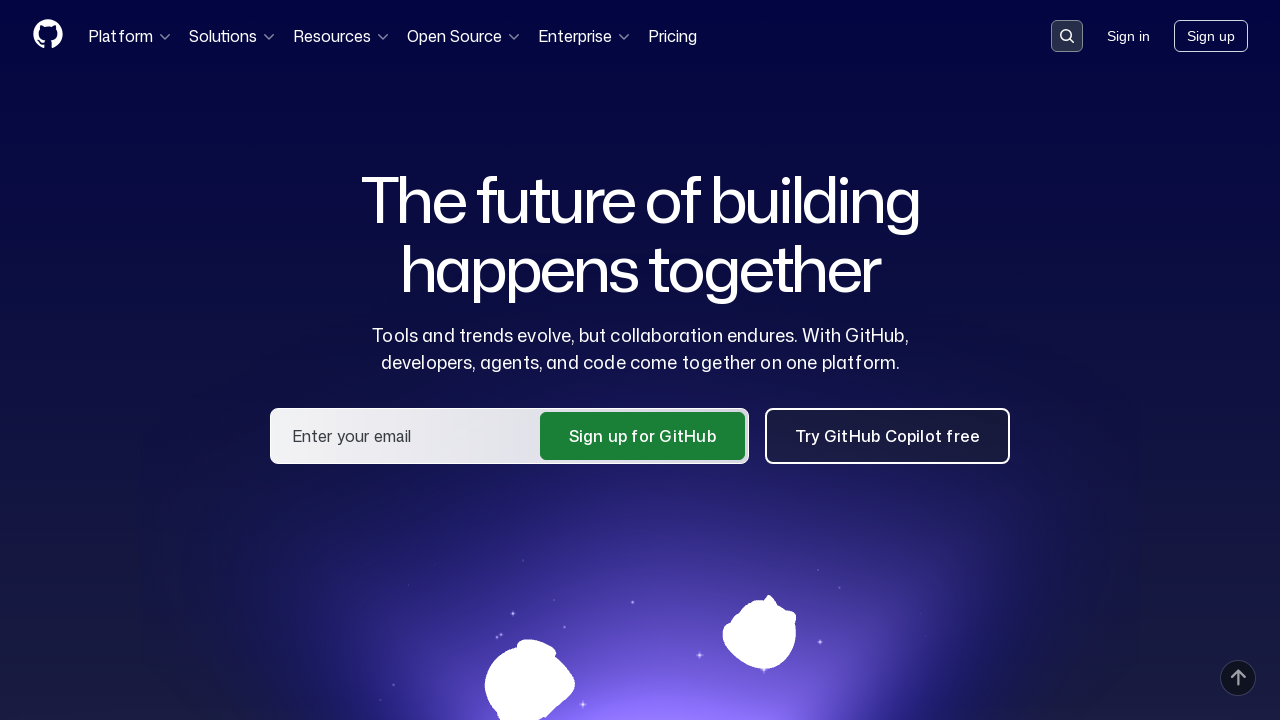

Clicked search button in header at (1067, 36) on .header-search-button
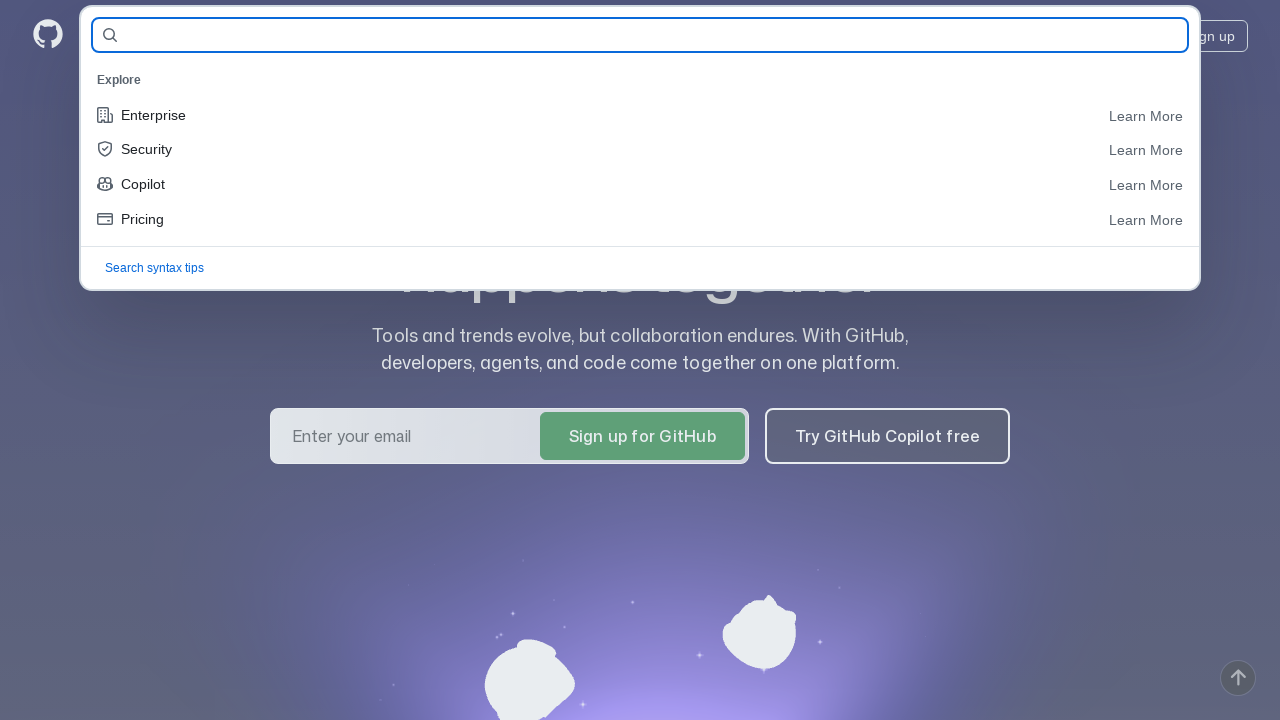

Filled search field with 'qa-guru/qa_guru_14_10' on #query-builder-test
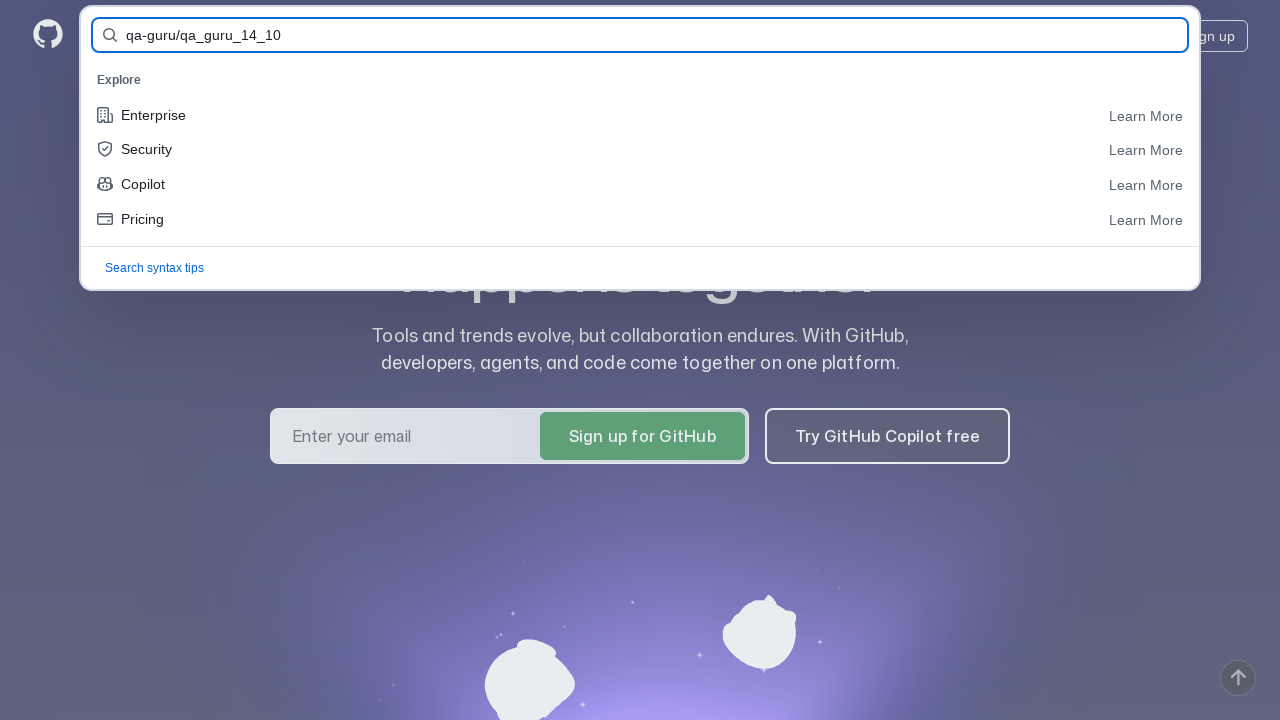

Pressed Enter to search for repository on #query-builder-test
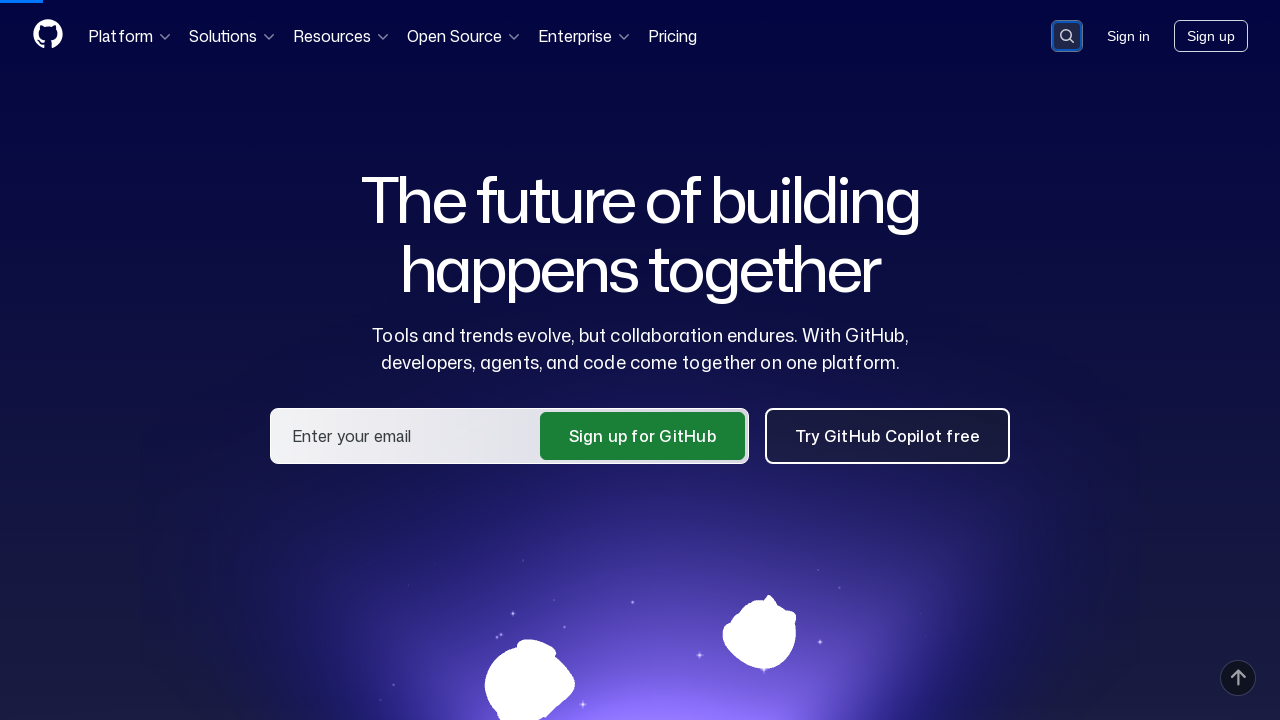

Clicked on repository link in search results at (459, 161) on a:has-text('qa-guru/qa_guru_14_10')
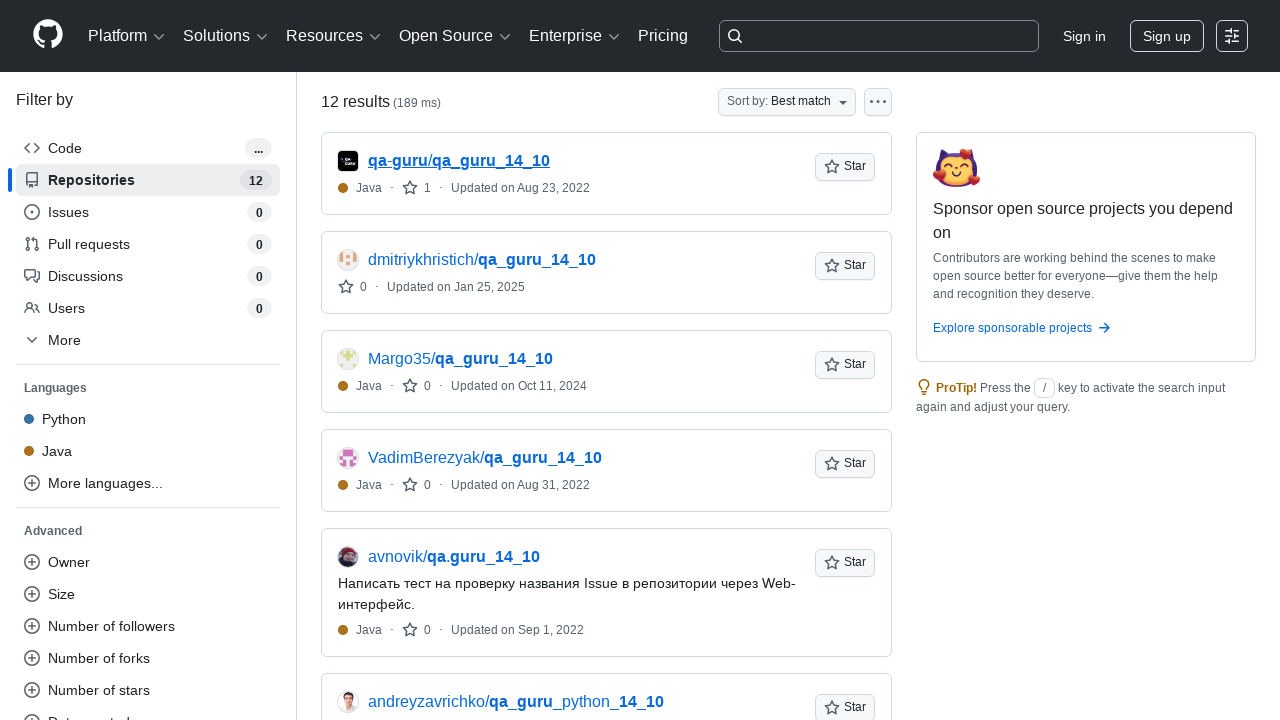

Clicked on Issues tab at (173, 158) on #issues-tab
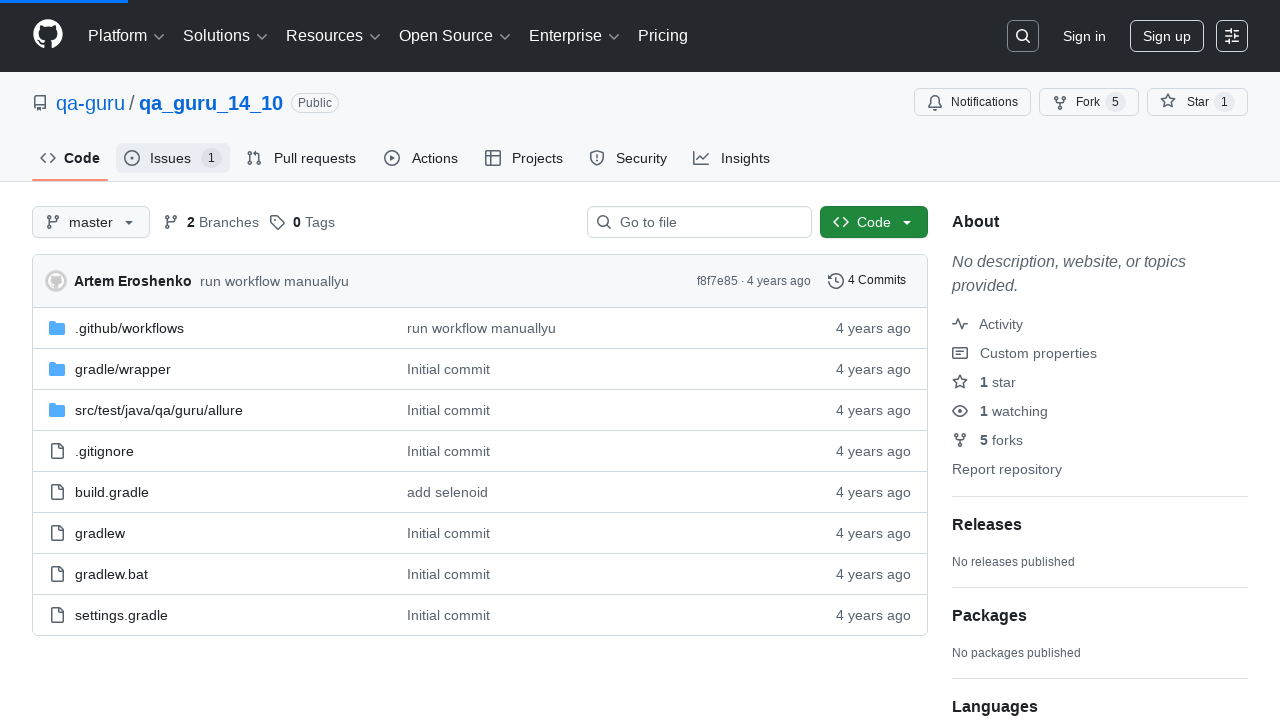

Verified that 'Issue for Autotest' exists in Issues tab
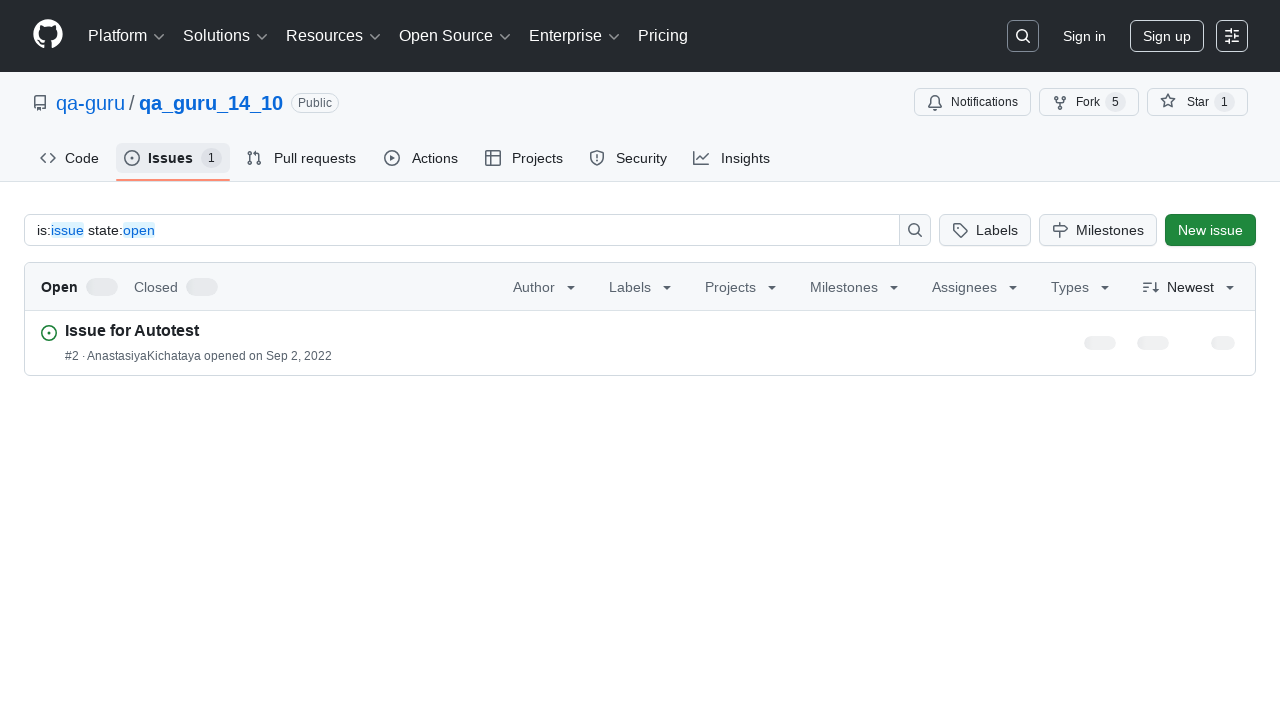

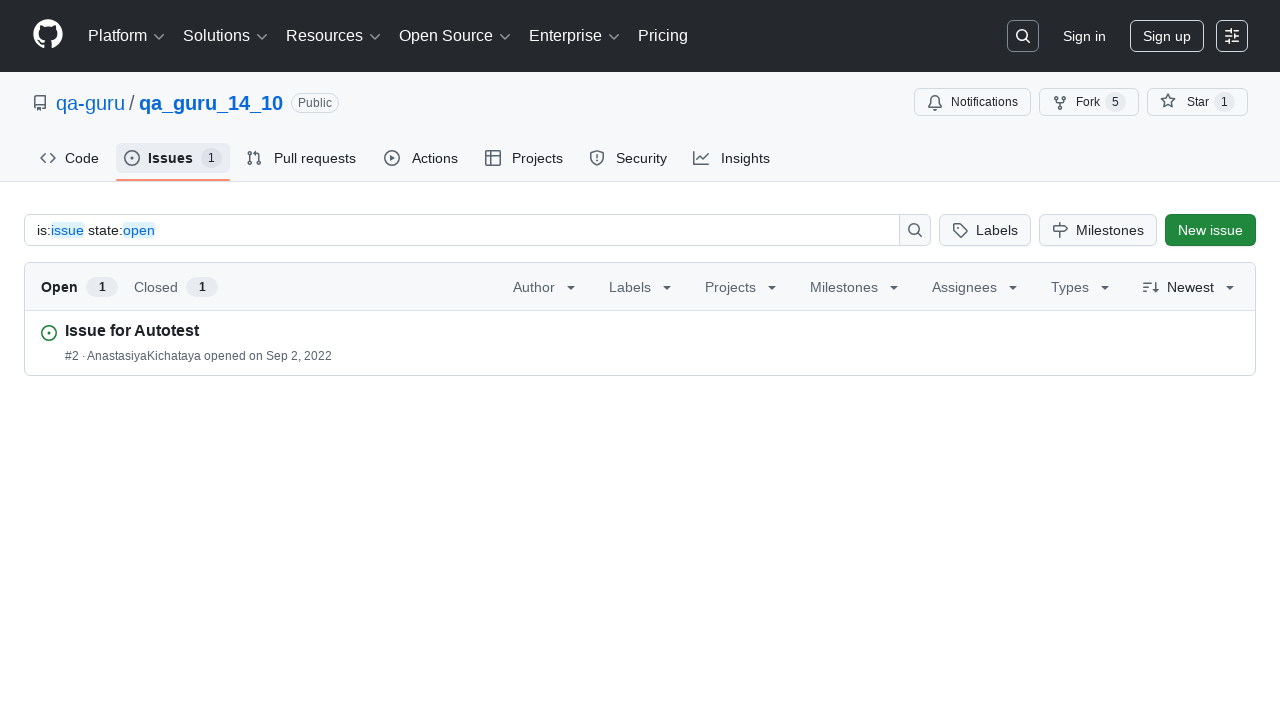